Tests page scrolling functionality by scrolling to the bottom of the page, back to the top, and then scrolling to a specific element (mouse hover button) on a practice automation website.

Starting URL: https://rahulshettyacademy.com/AutomationPractice/

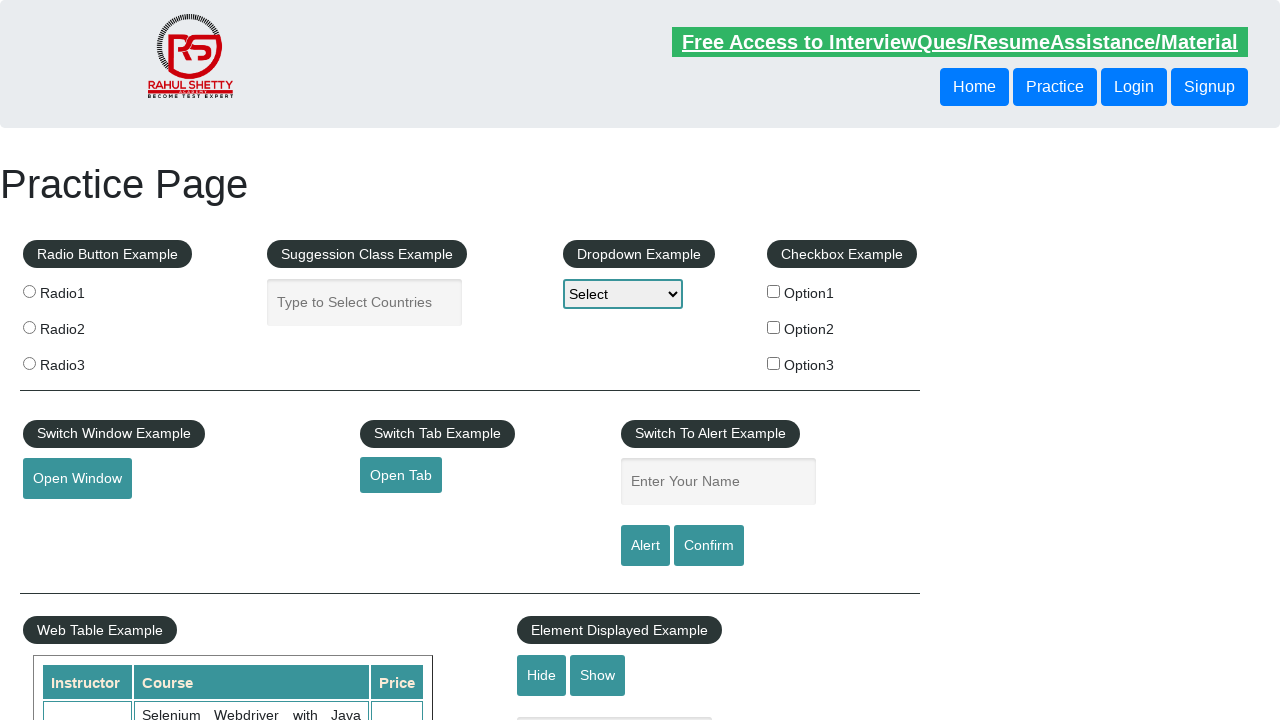

Scrolled to the bottom of the page
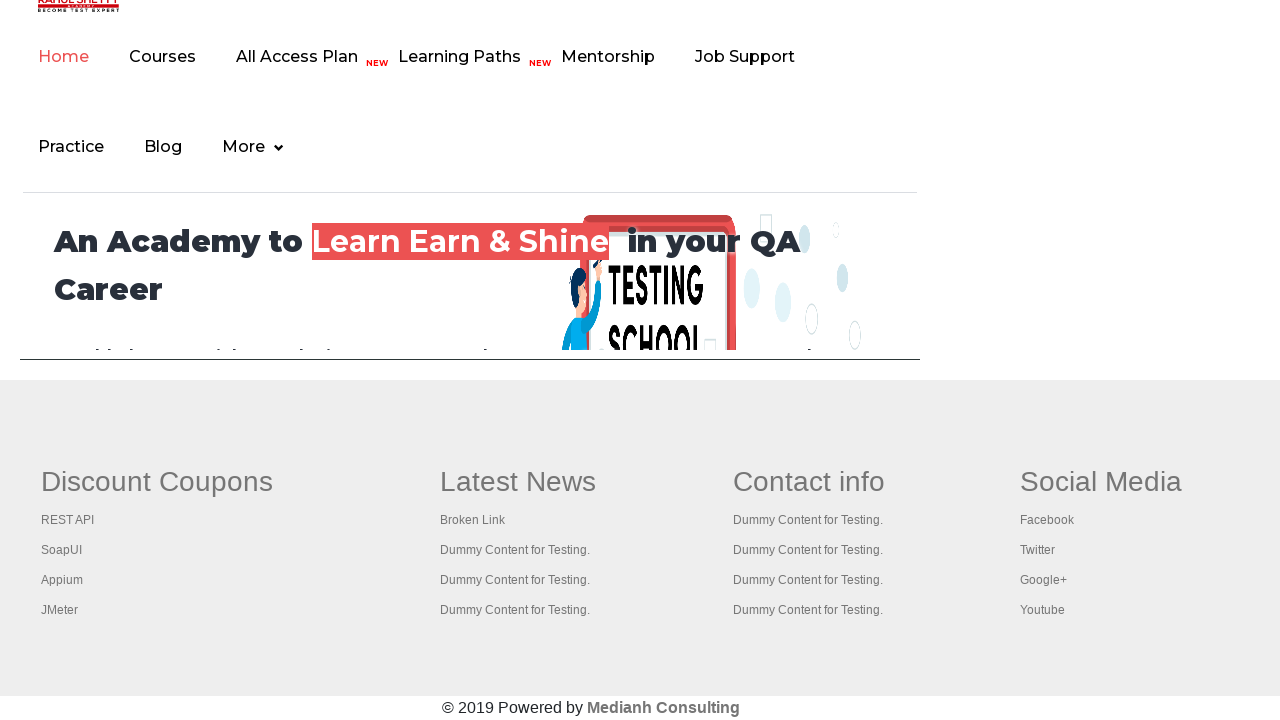

Waited 1 second to observe bottom scroll
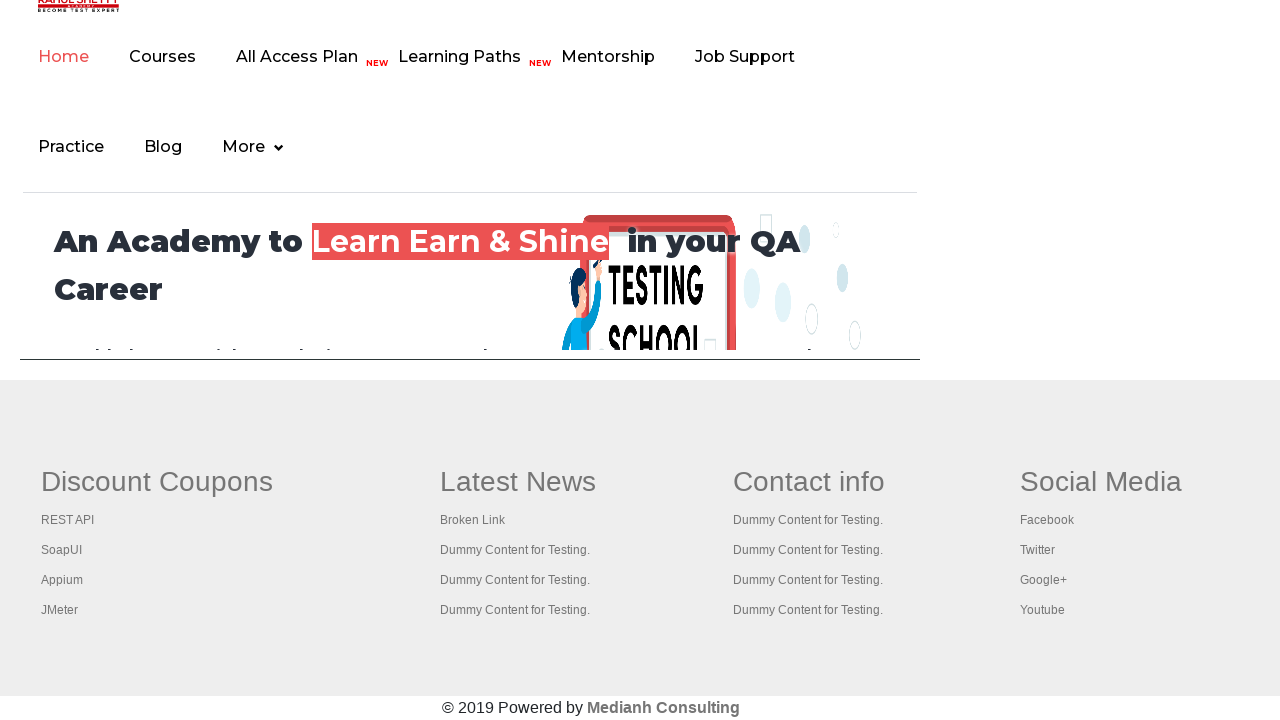

Scrolled back to the top of the page
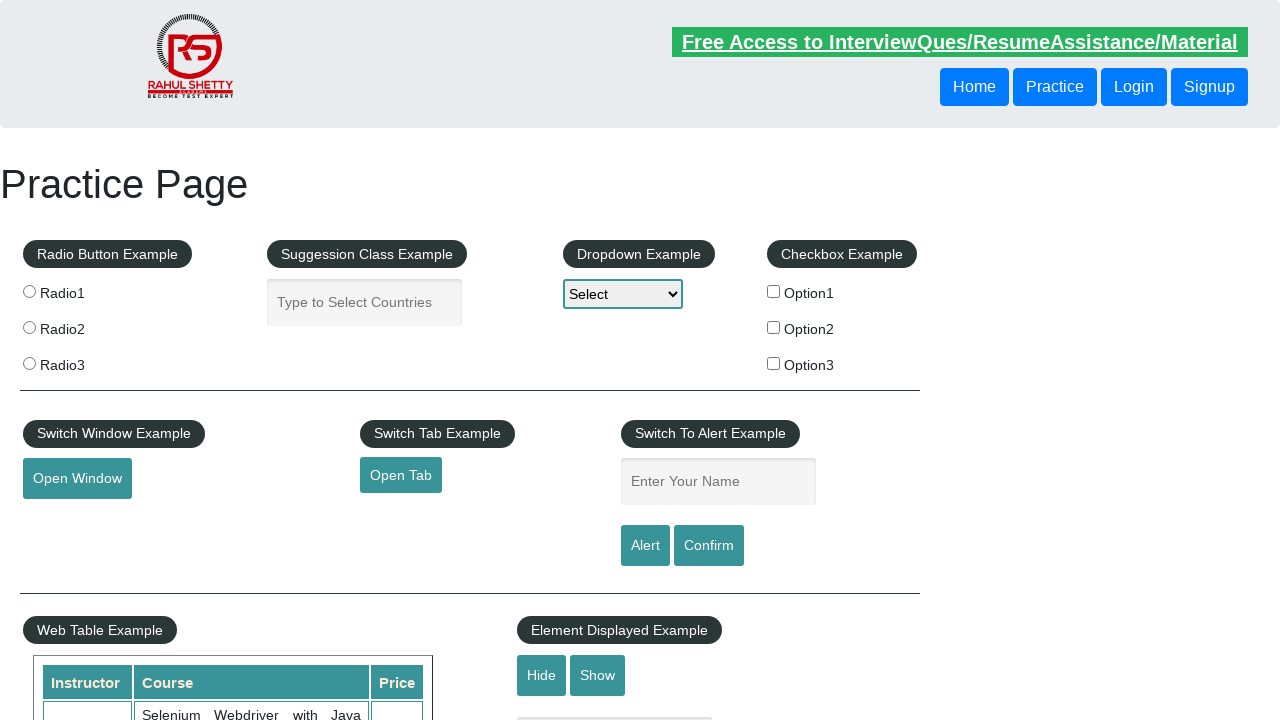

Waited 1 second to observe top scroll
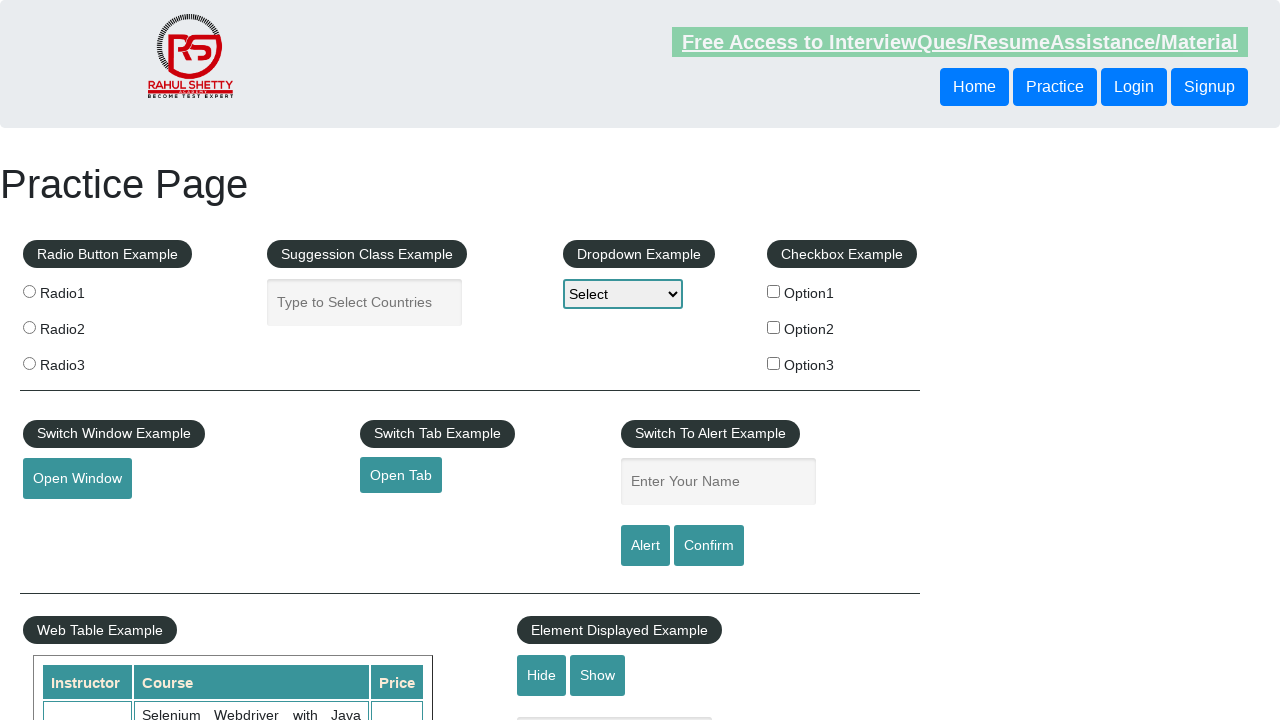

Scrolled to mouse hover button element
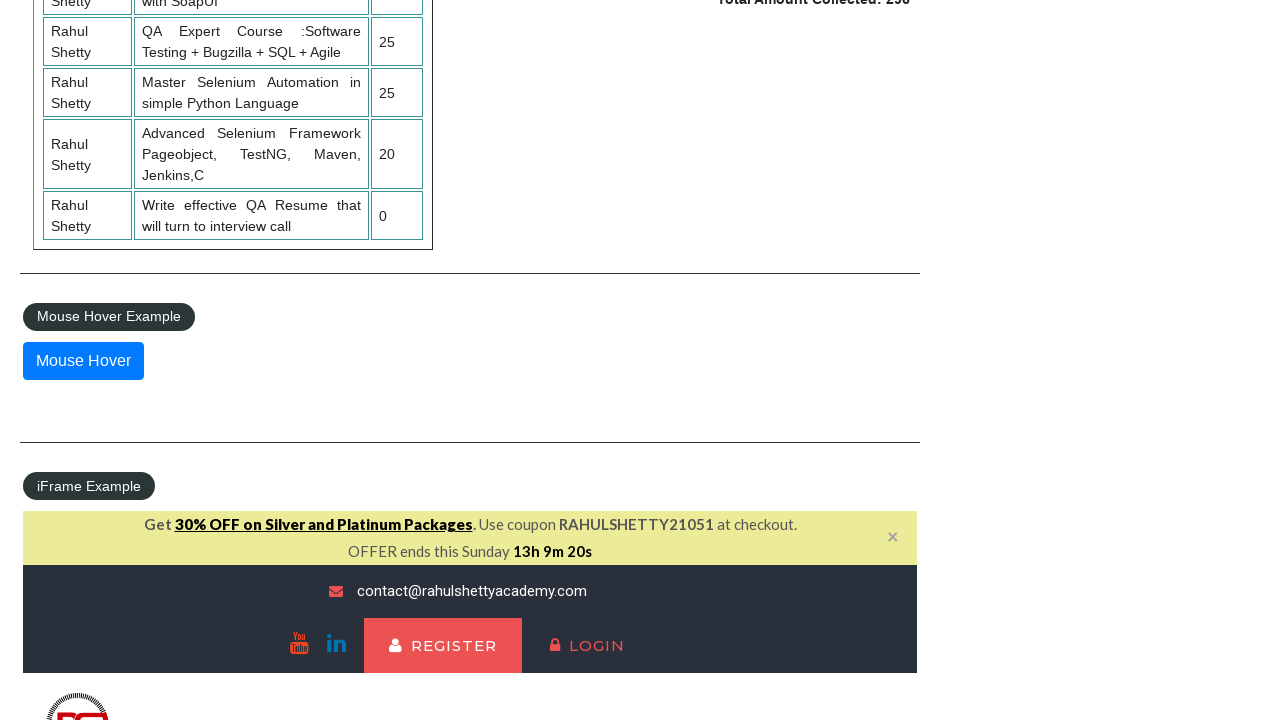

Waited 1 second to confirm mouse hover button is in view
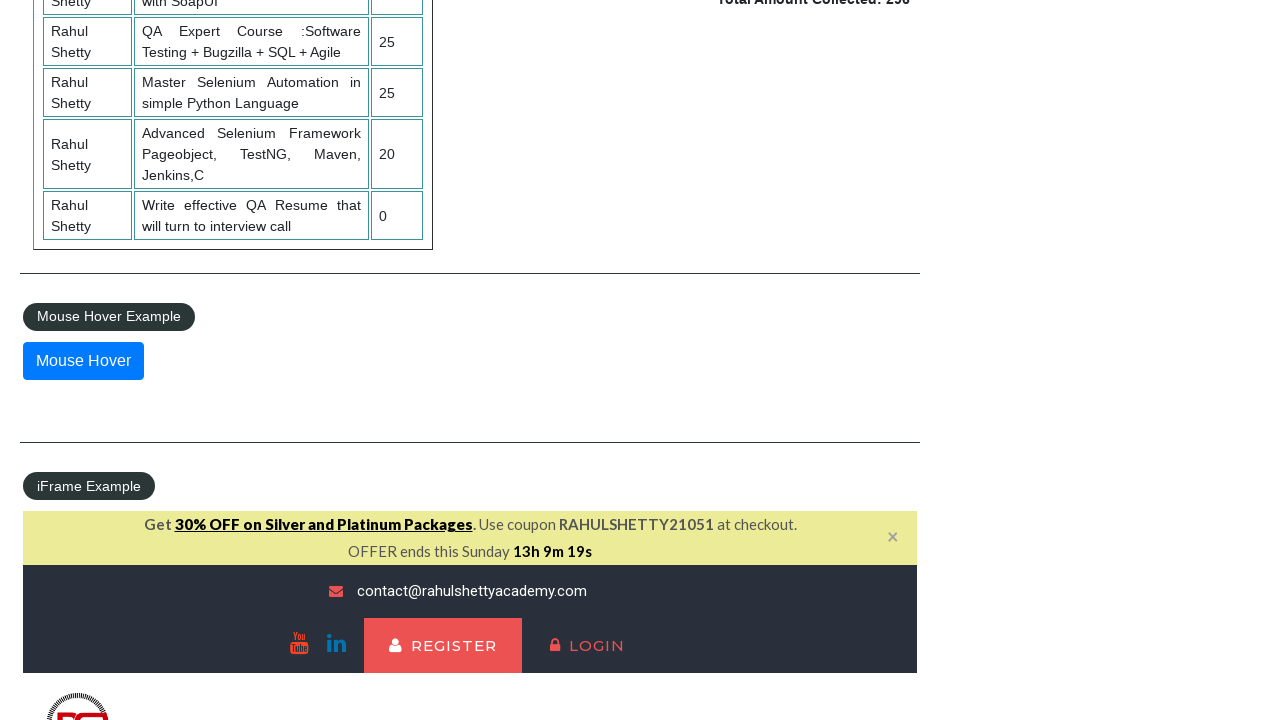

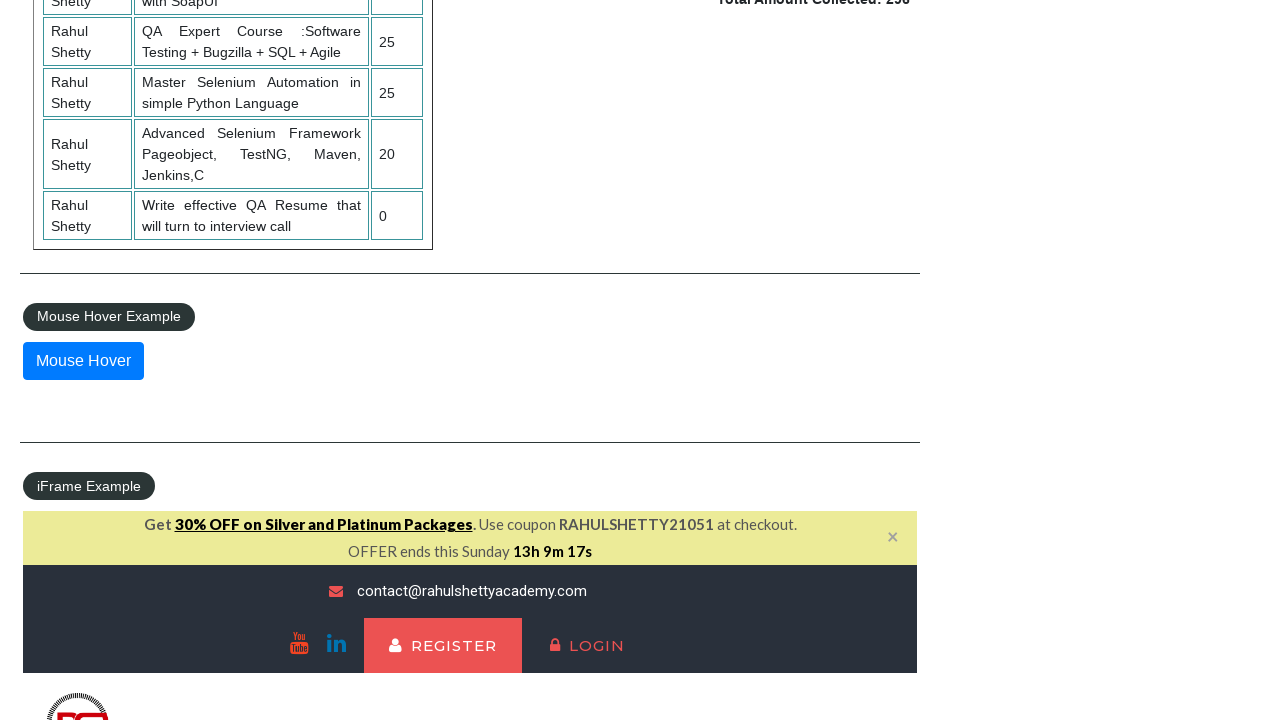